Navigates to an automation testing practice website and sets the browser window size to verify the page loads correctly.

Starting URL: http://practice.automationtesting.in/

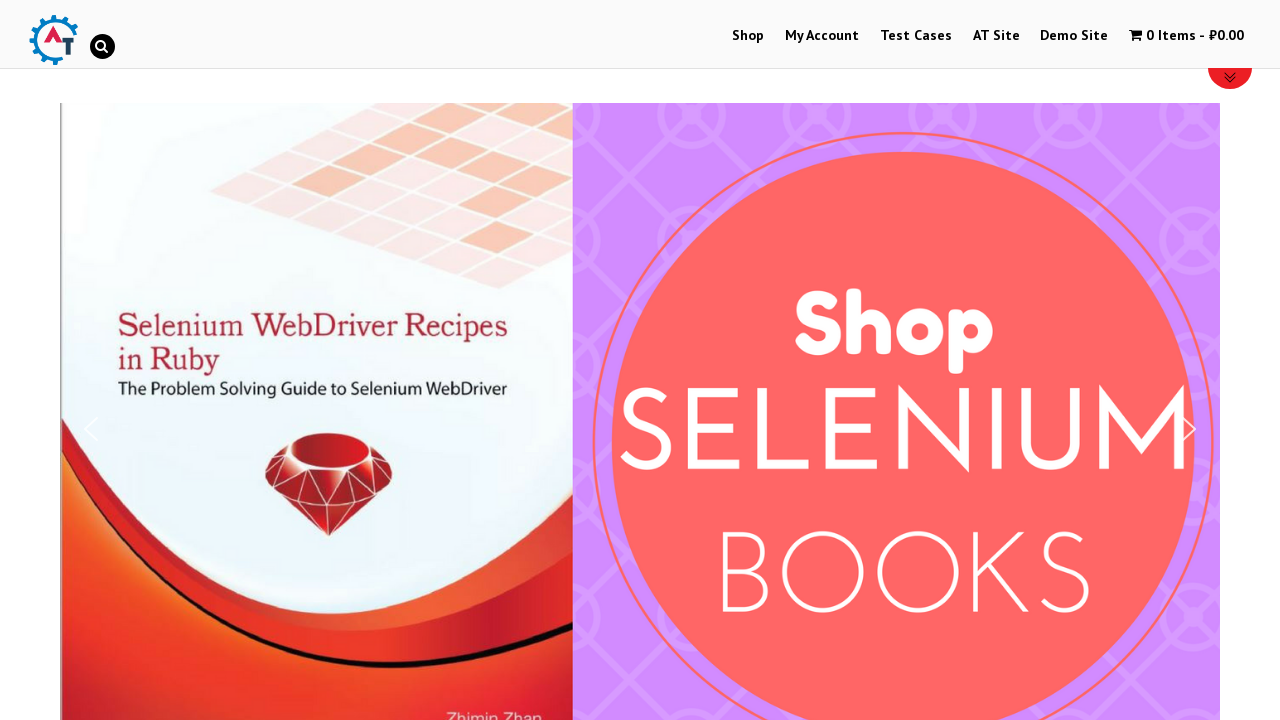

Set browser viewport size to 1300x700
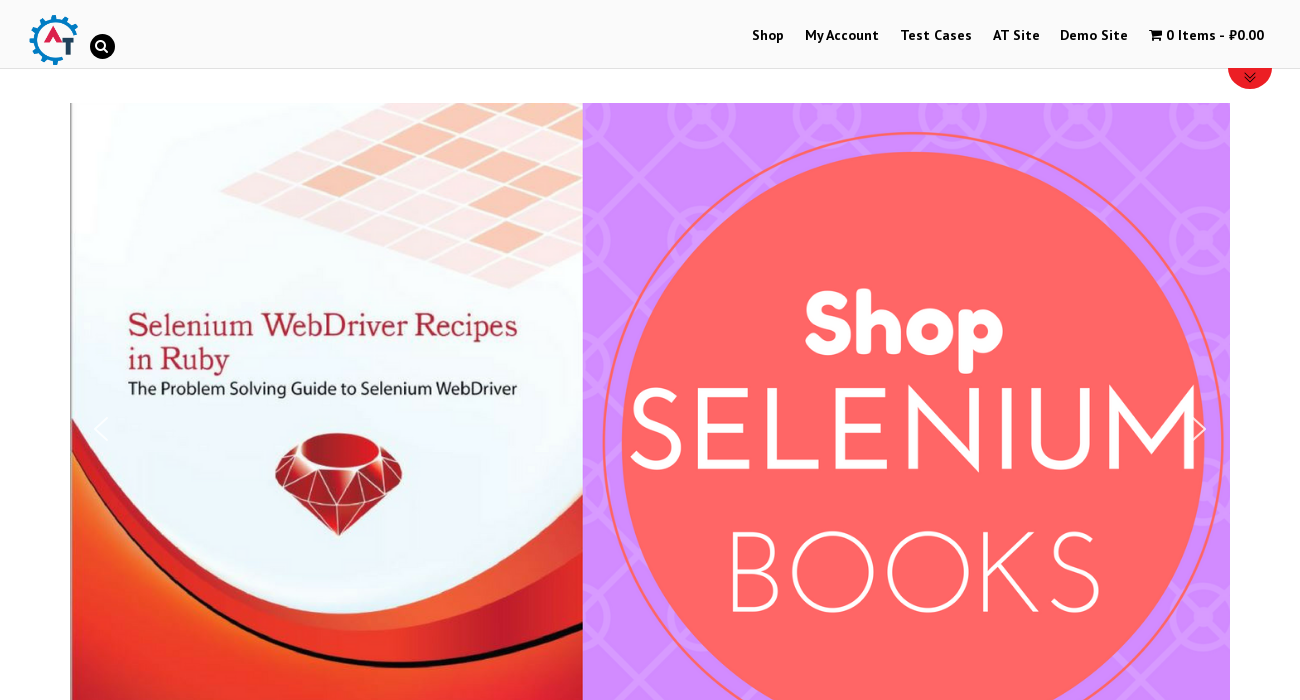

Page loaded completely (domcontentloaded state reached)
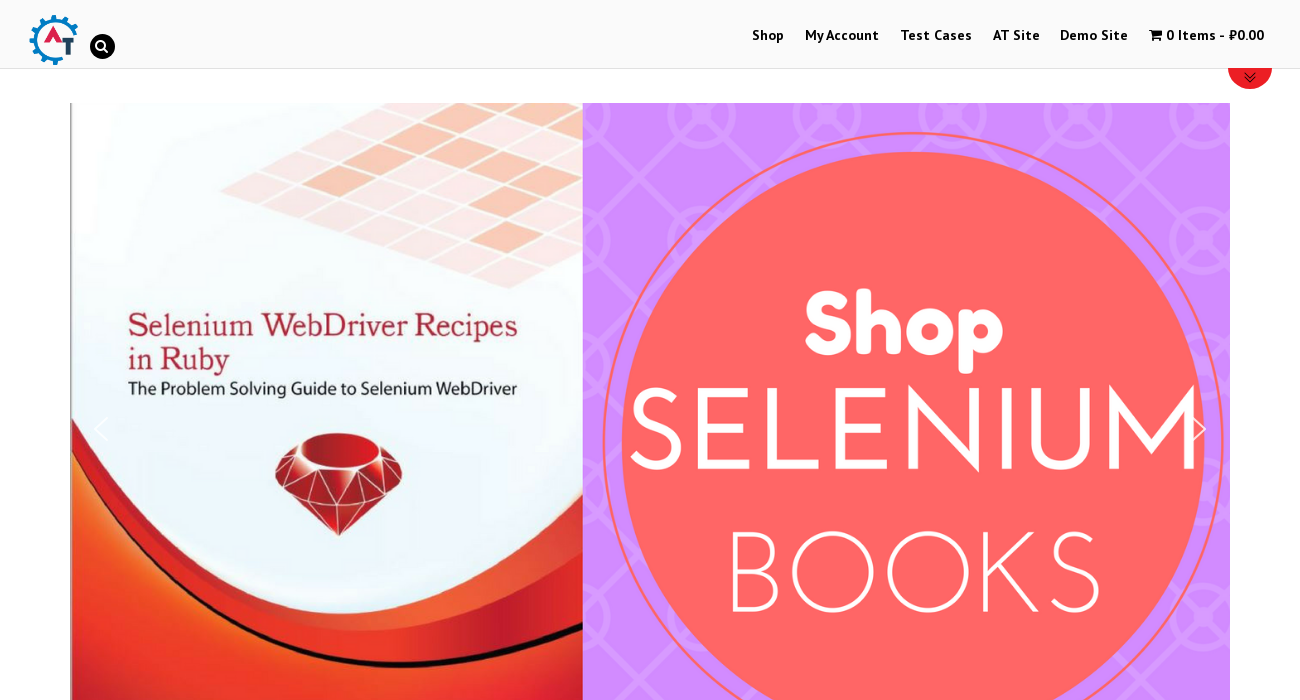

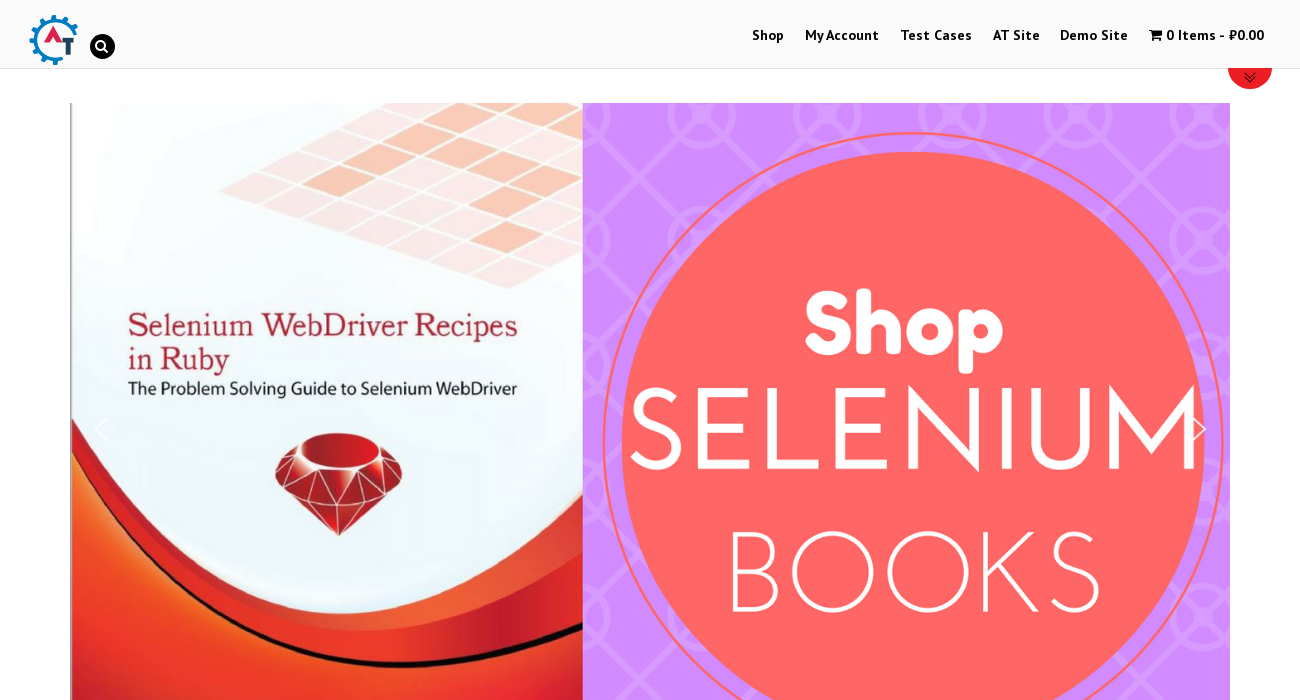